Tests pagination by navigating from the first page of the store to the second page by clicking the next page link

Starting URL: https://atid.store/store

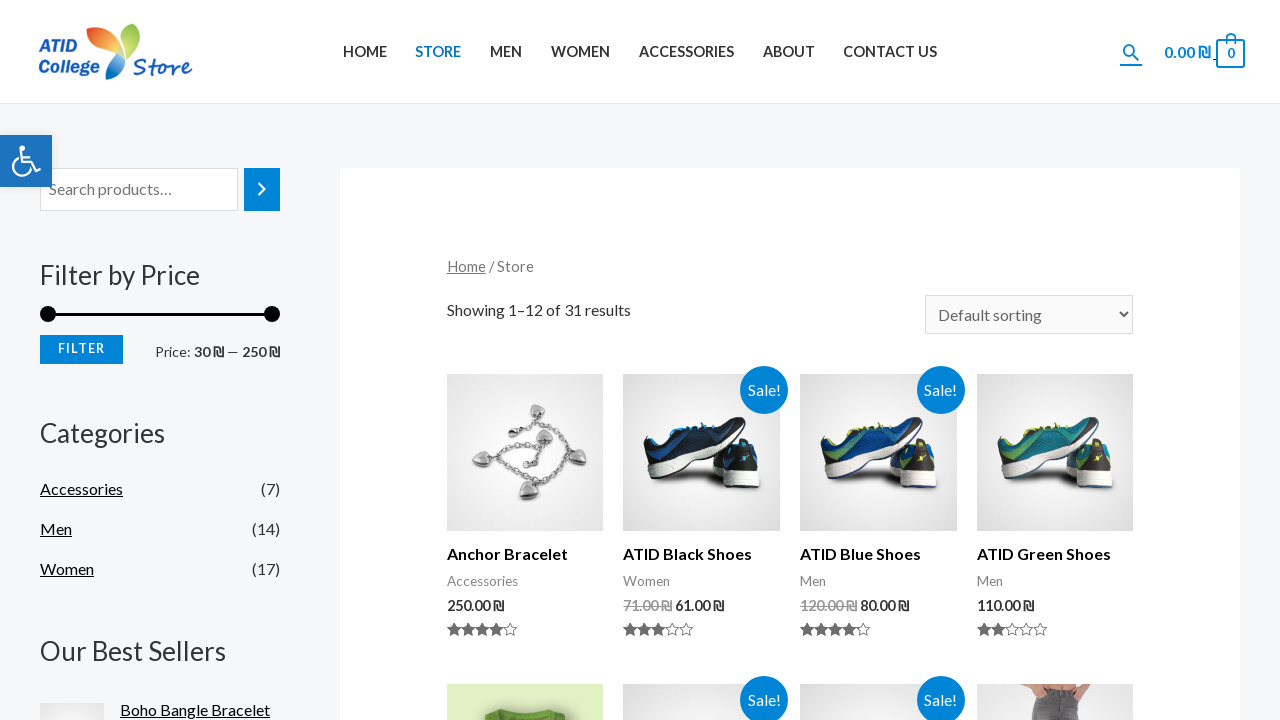

Clicked next page link to navigate to page 2 at (516, 361) on xpath=//*[@id='main']/div/nav[2]/ul/li[2]/a
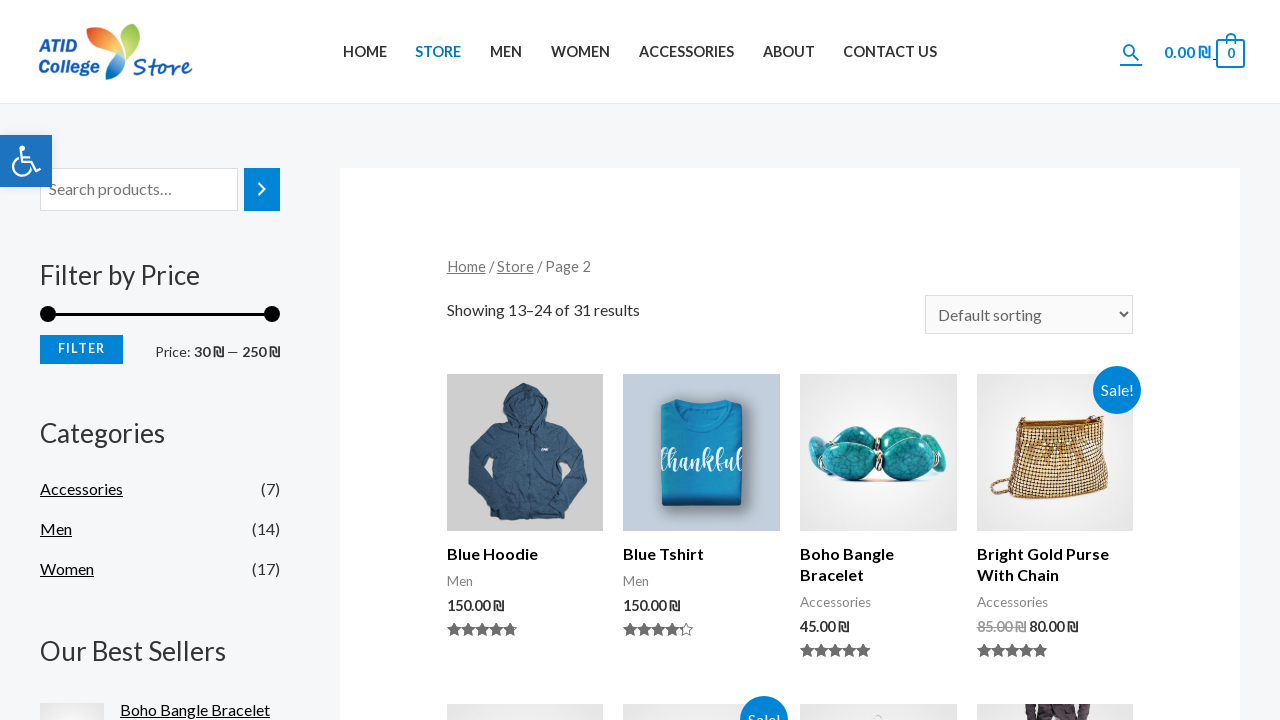

Verified navigation to page 2 of the store
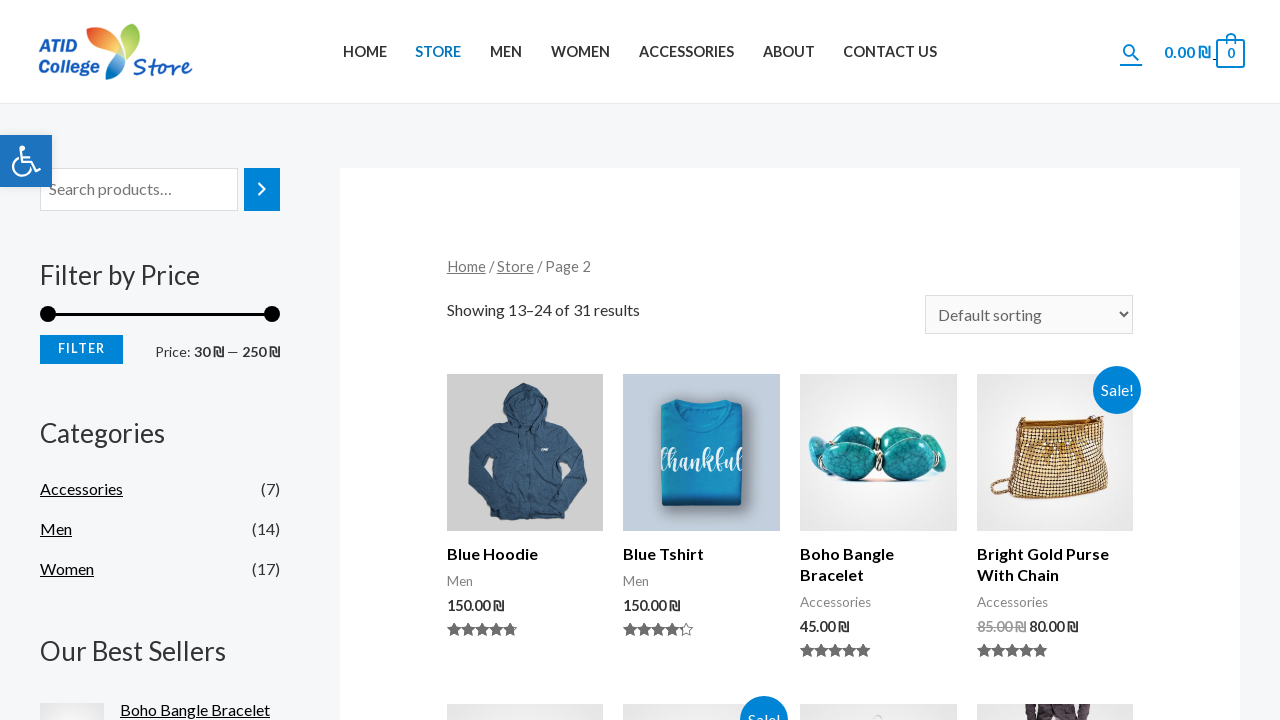

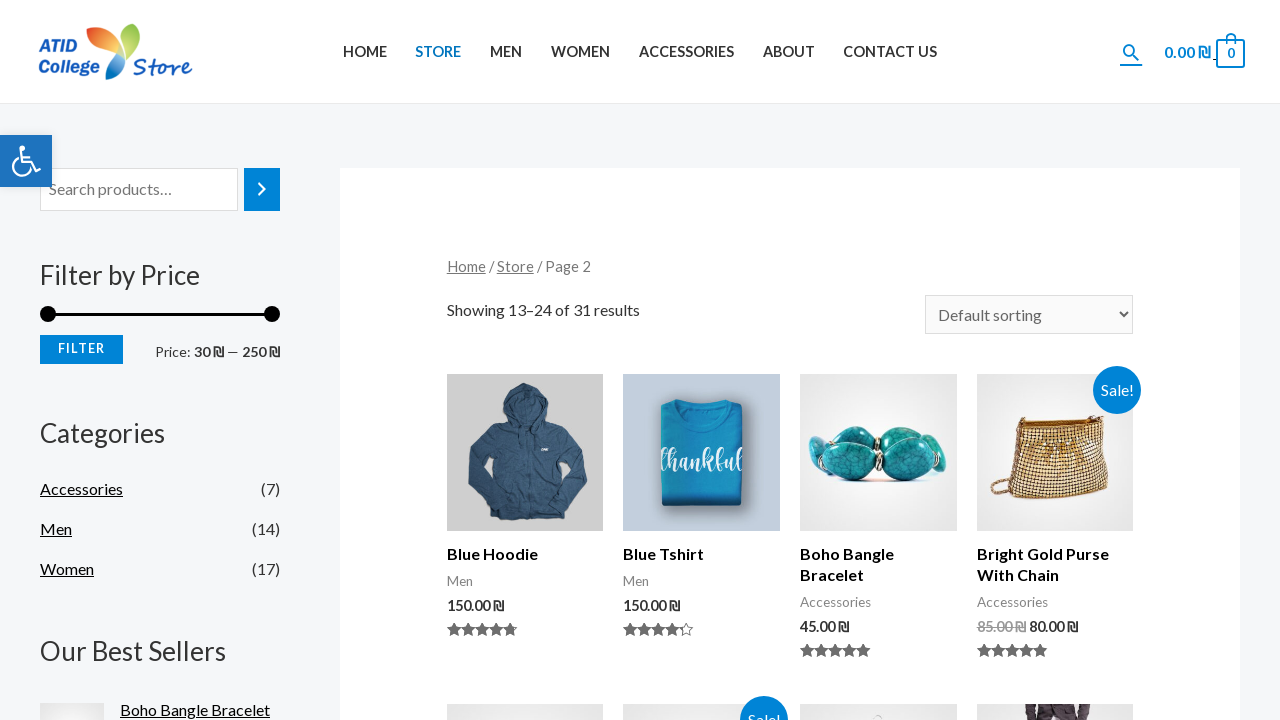